Navigates to Oracle's JDK 11 archive downloads page, locates the Windows 64-bit installer download link, scrolls it into view, and clicks on it.

Starting URL: https://www.oracle.com/in/java/technologies/javase/jdk11-archive-downloads.html

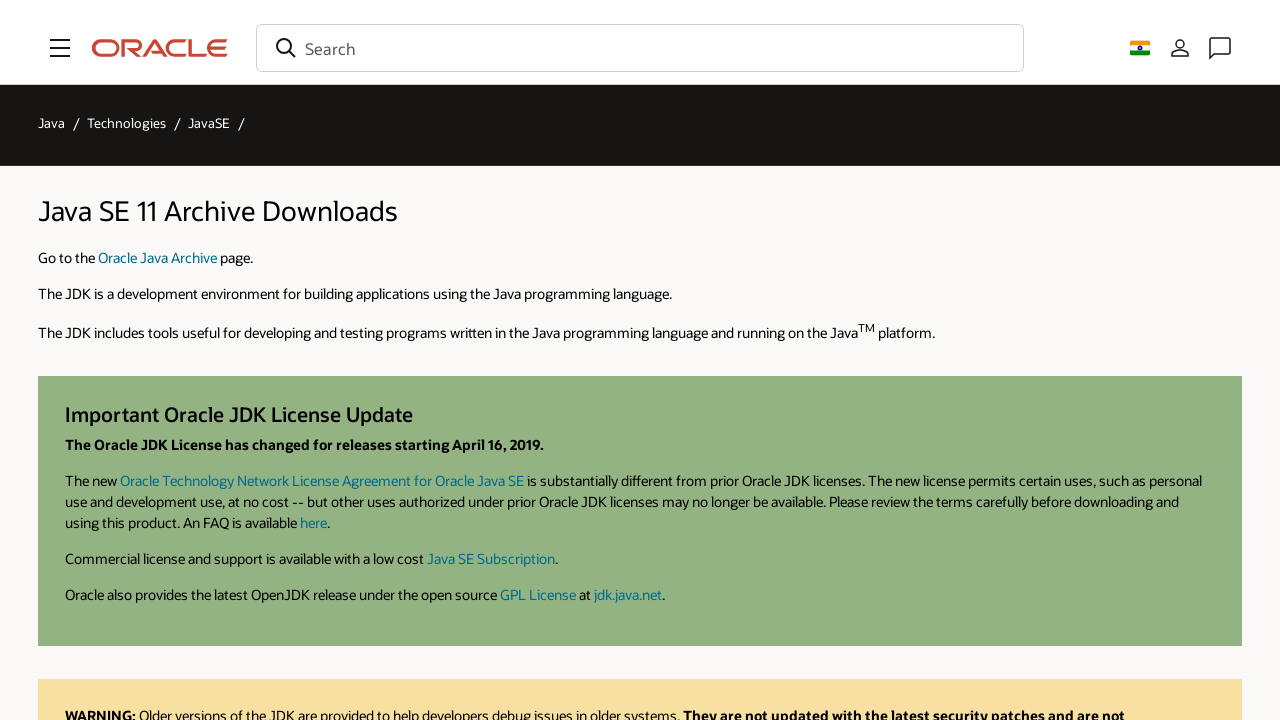

Located Windows 64-bit JDK 11.0.21 installer download link
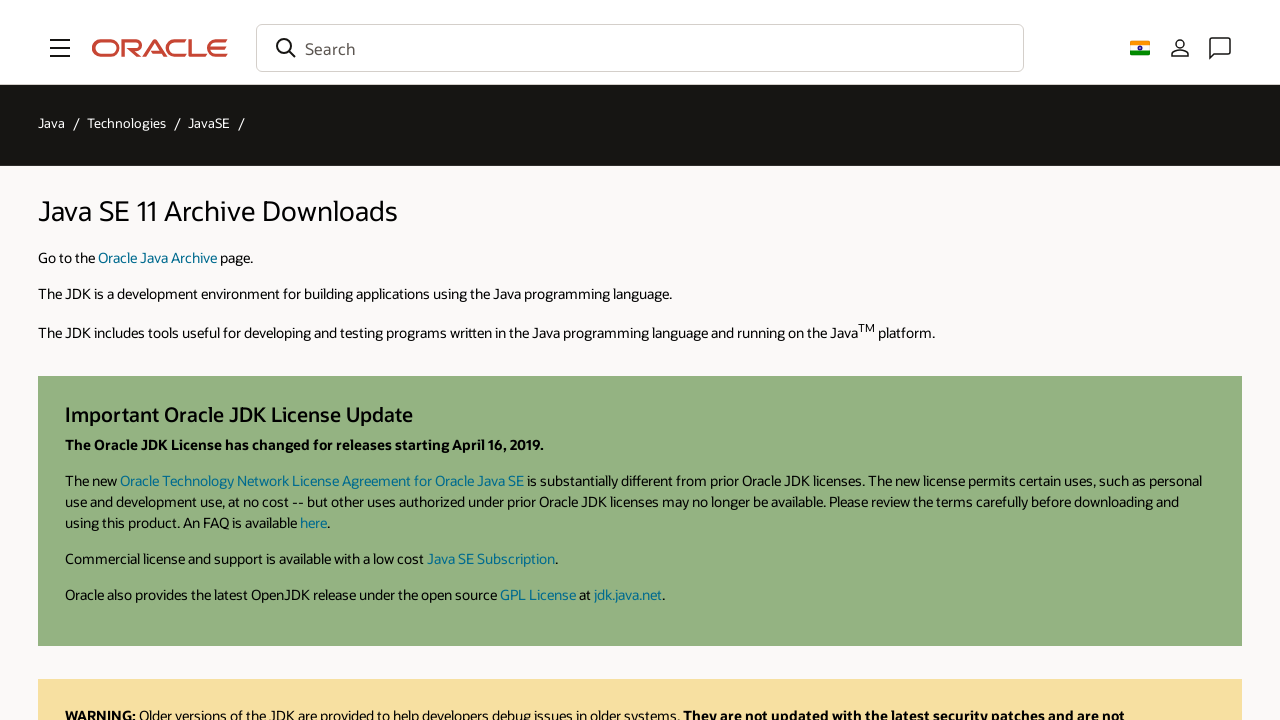

Scrolled download link into view
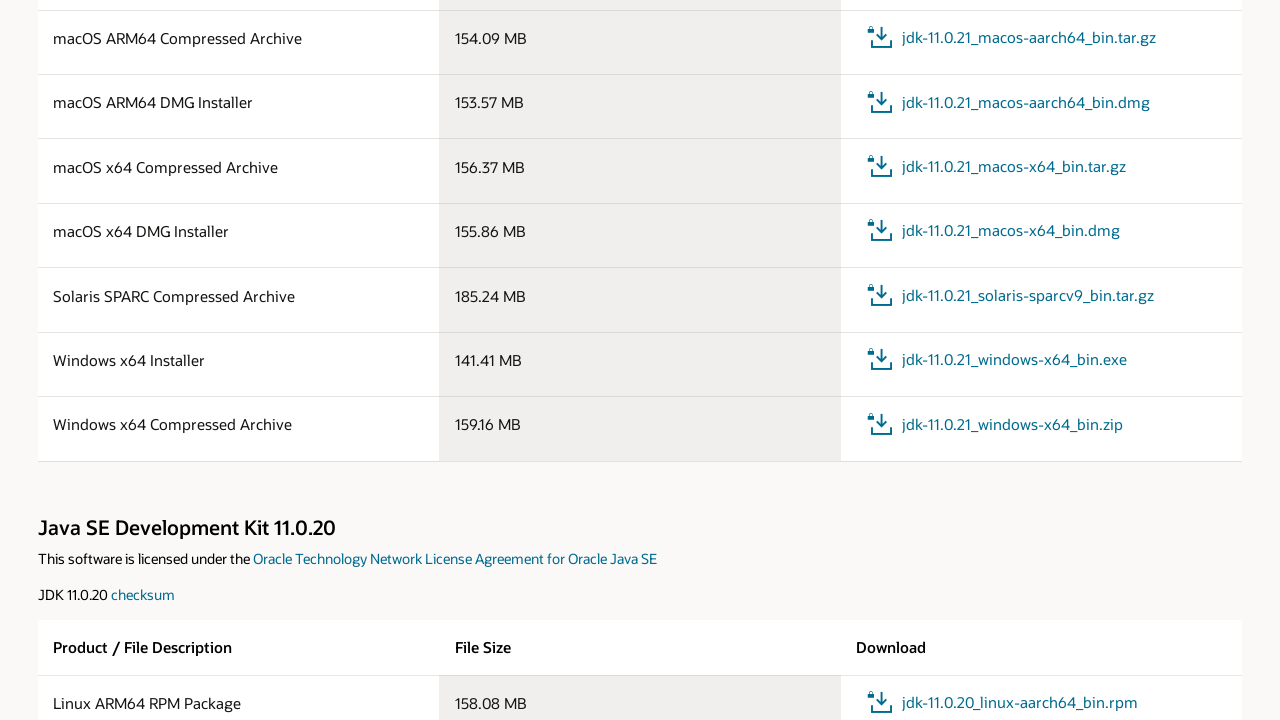

Clicked Windows 64-bit JDK installer download link at (995, 360) on a:has-text('jdk-11.0.21_windows-x64_bin.exe')
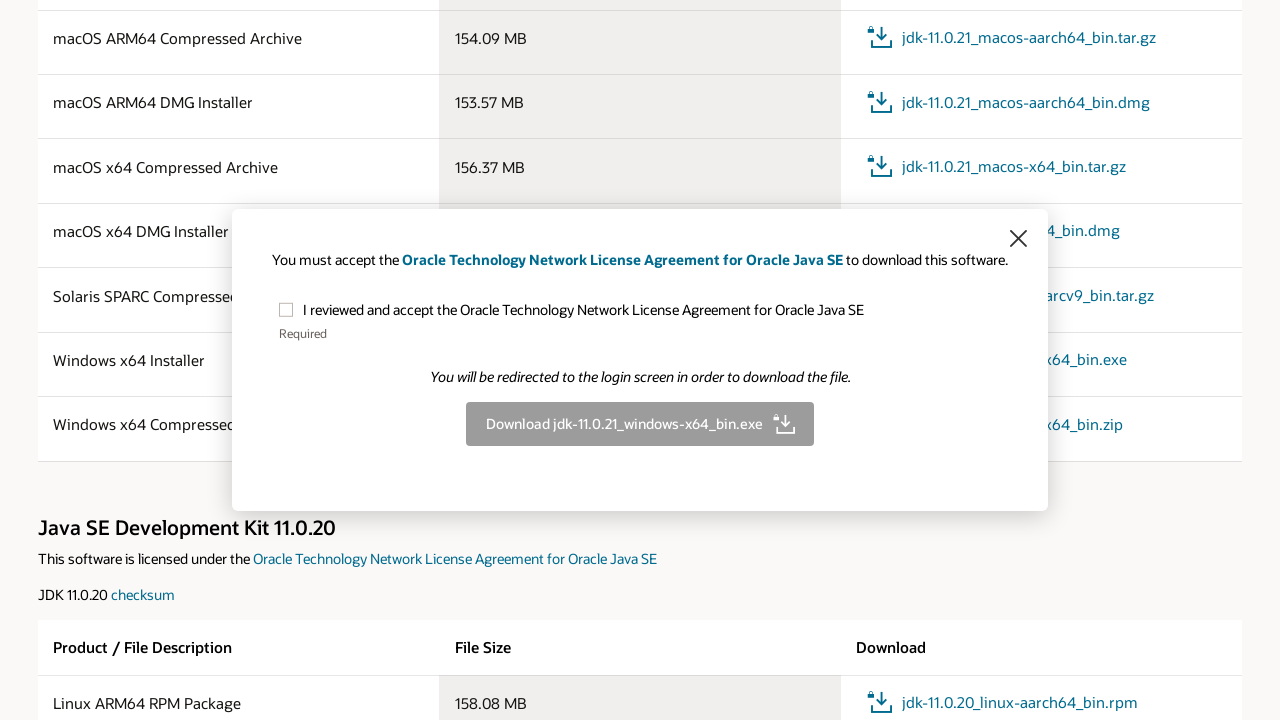

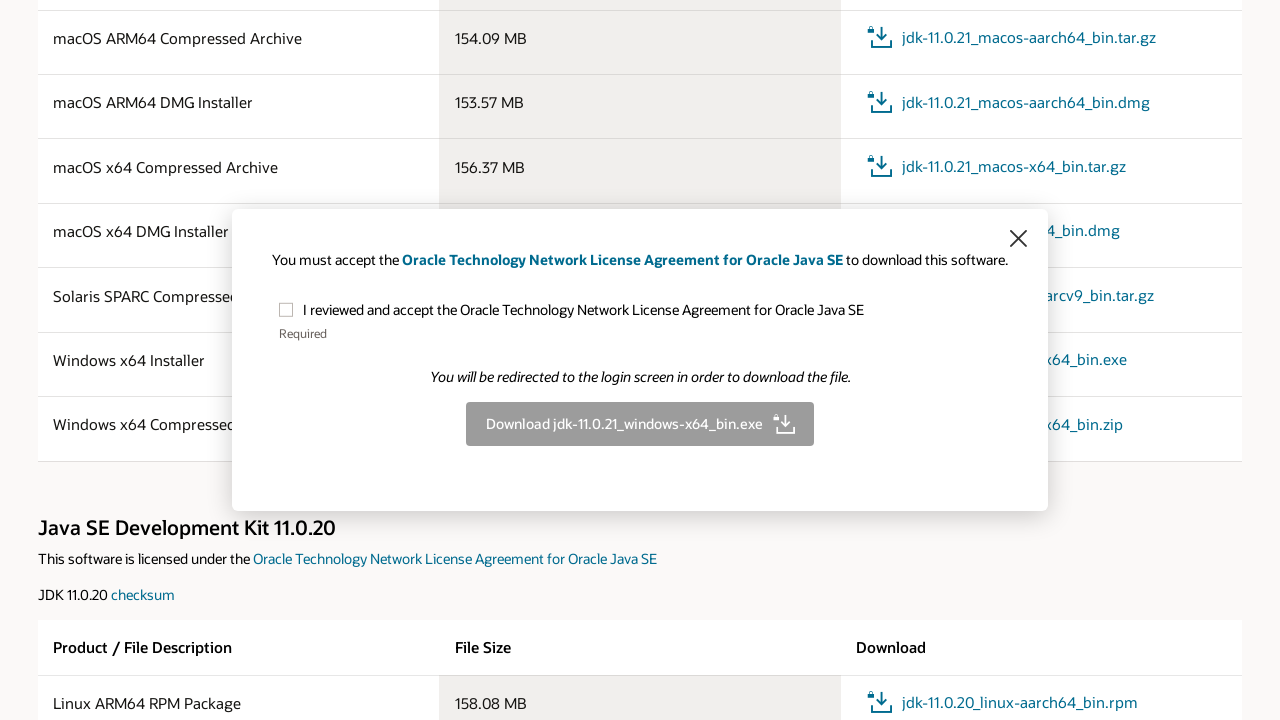